Tests word counter with 14 name words

Starting URL: https://wordcounter.net/

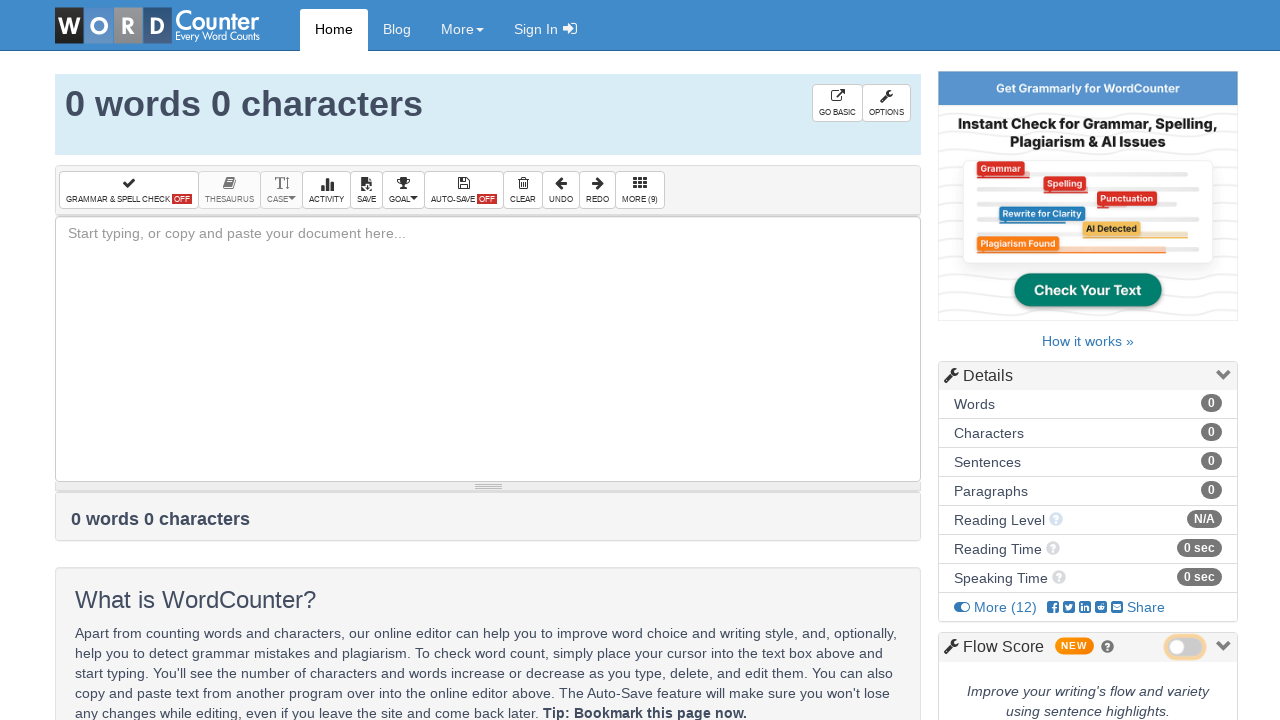

Filled text field with 14 name words (pedro 4x, daniel 3x, edward 2x, others 1x each) on #box
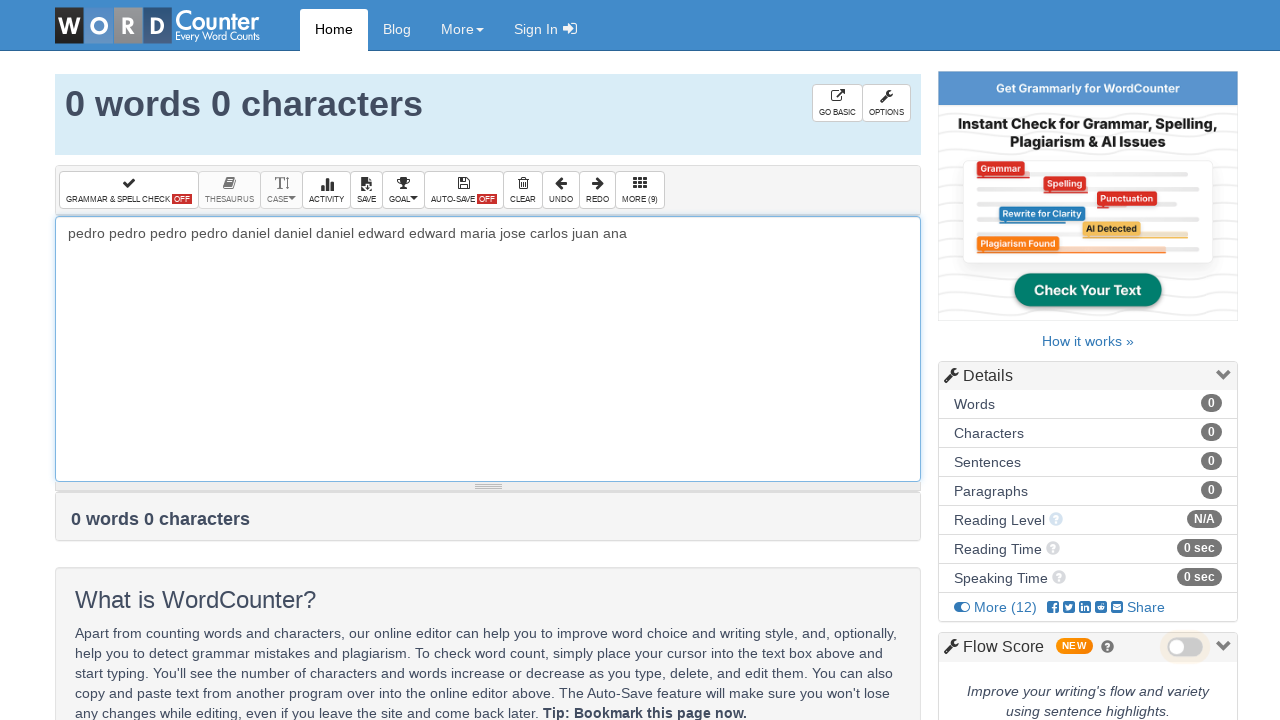

Word count element loaded and updated
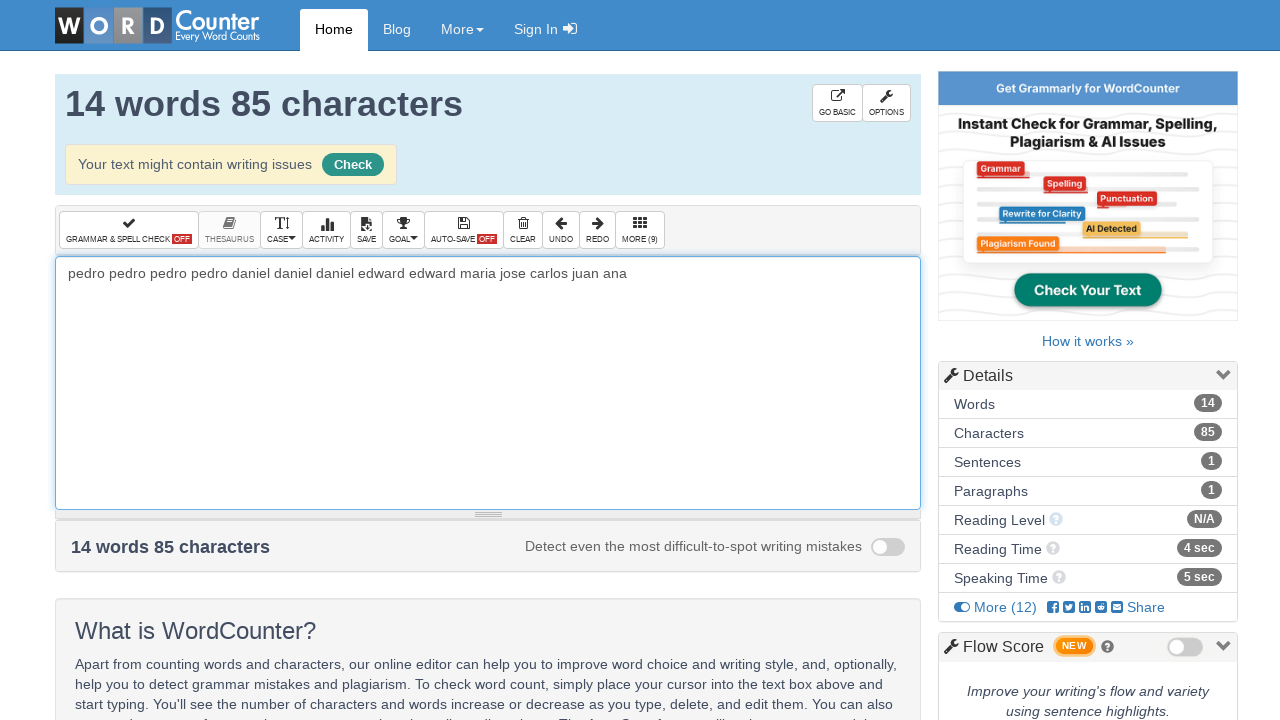

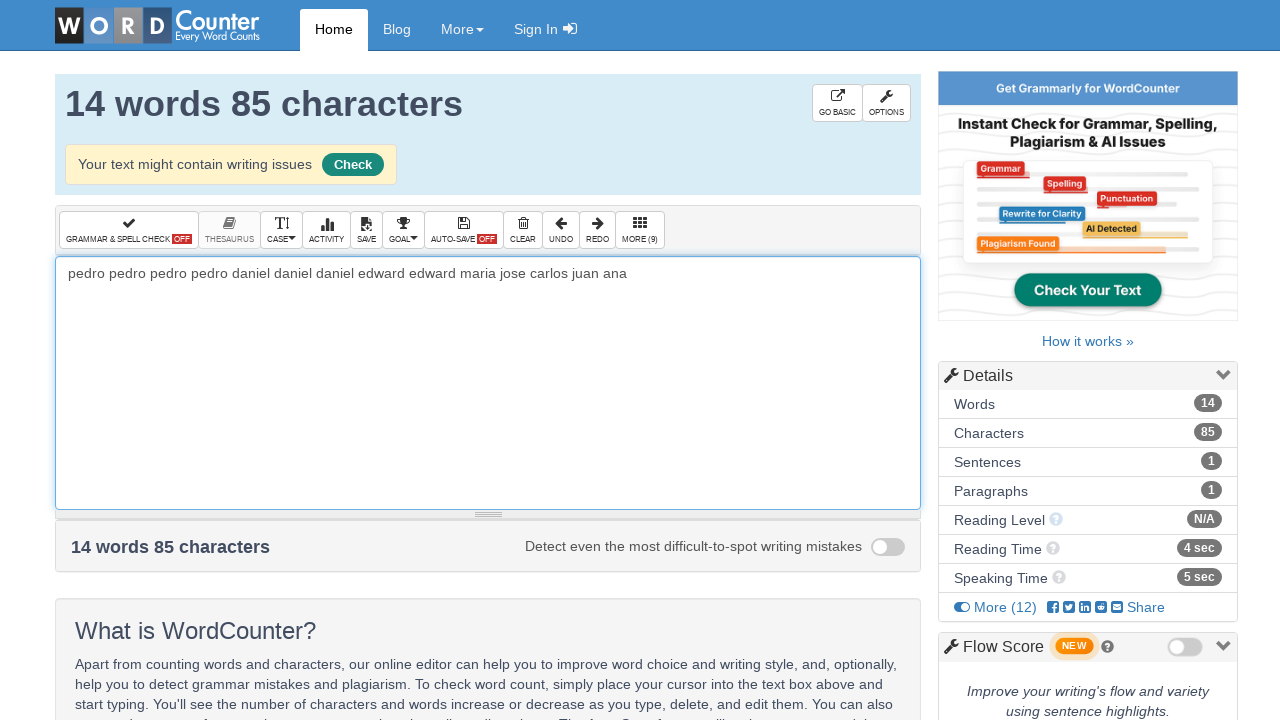